Tests mouse drag and drop functionality by clicking and holding on element A, then moving to element B

Starting URL: https://selenium08.blogspot.com/2020/01/click-and-hold.html

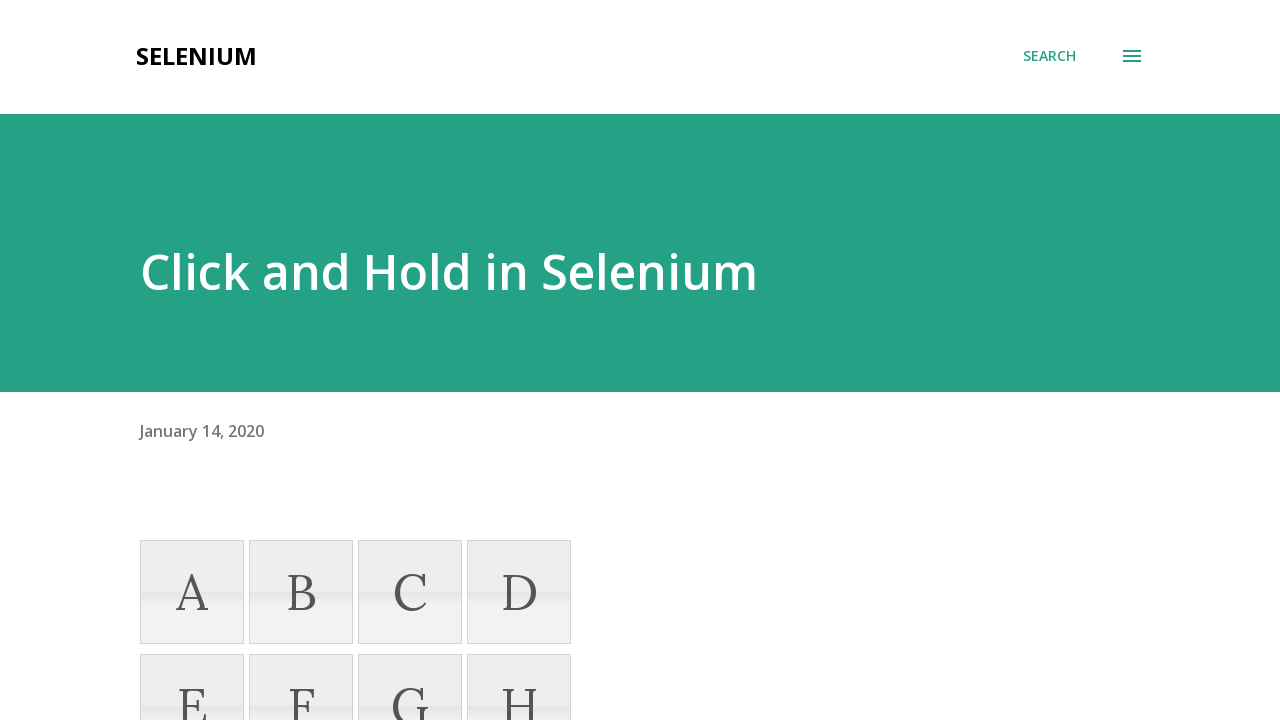

Navigated to click and hold test page
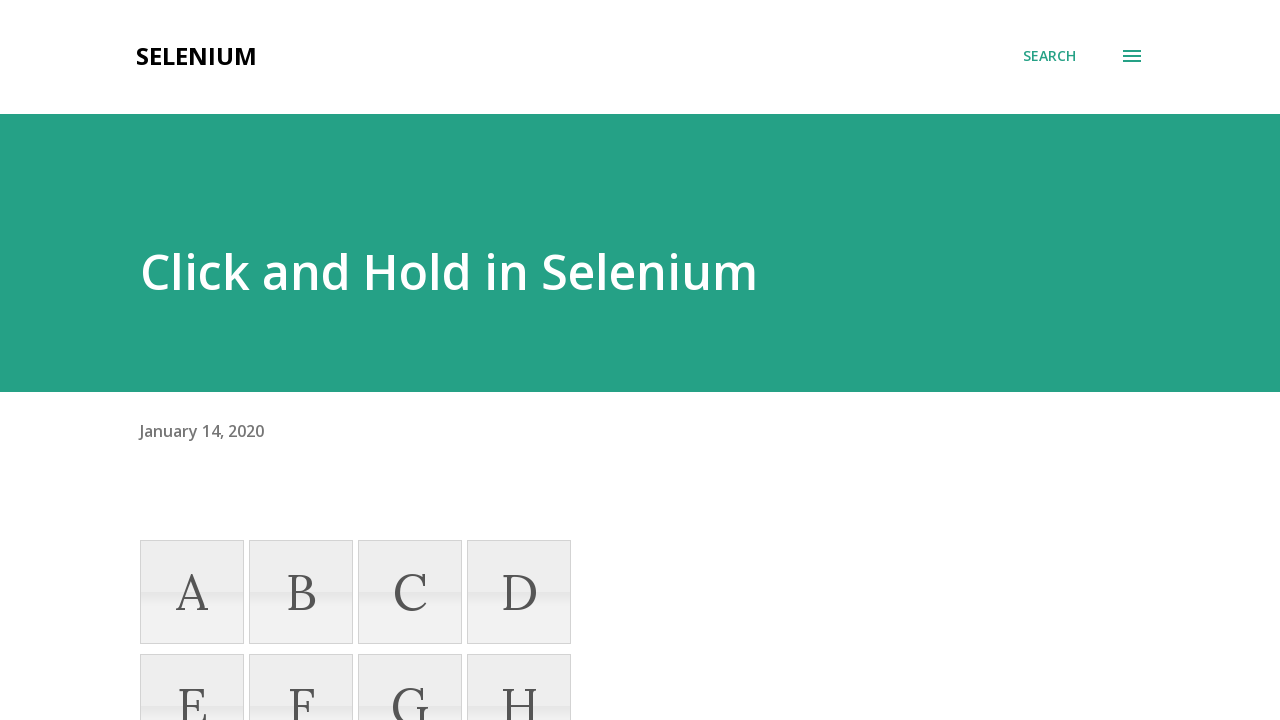

Located element A
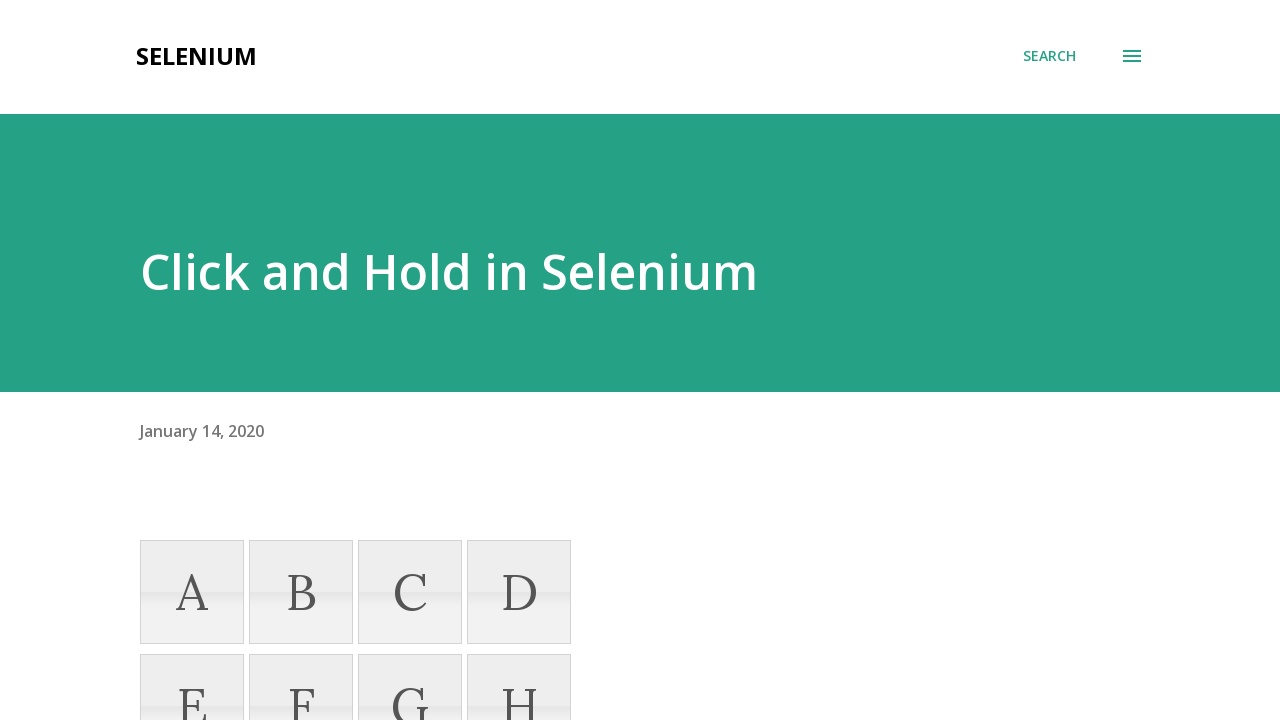

Located element B
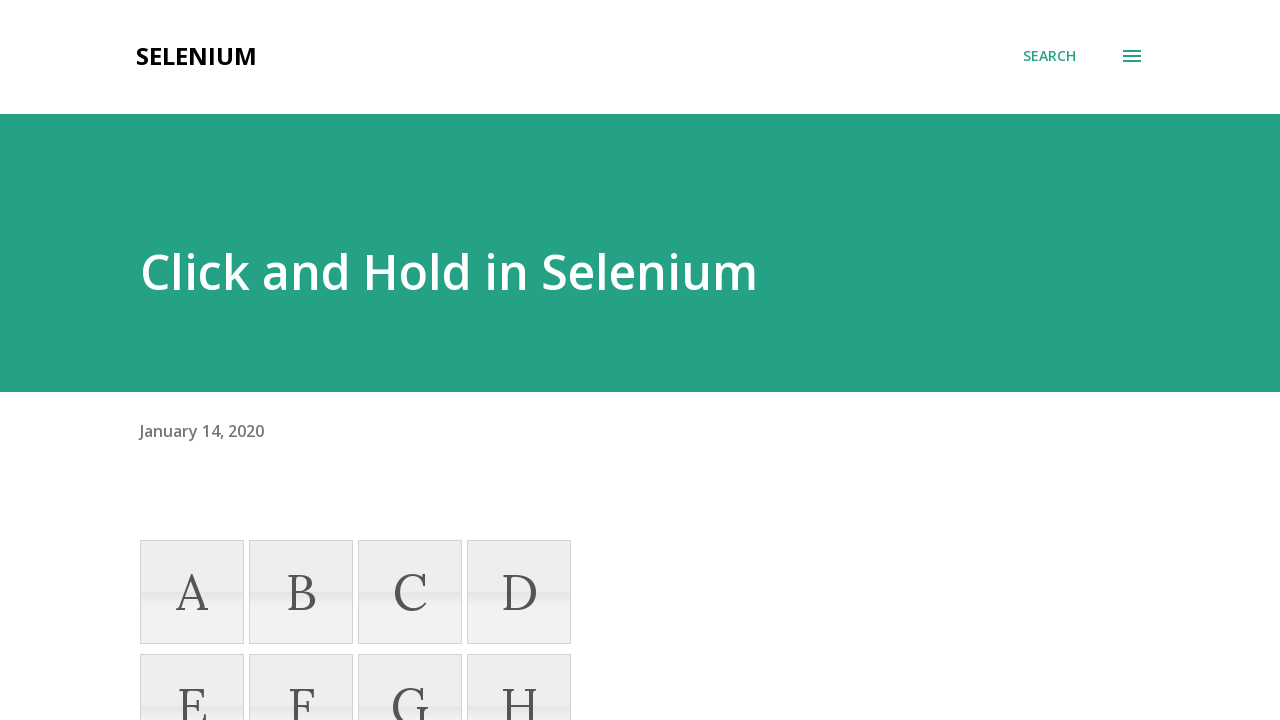

Hovered over element A at (192, 592) on xpath=//li[text()='A']
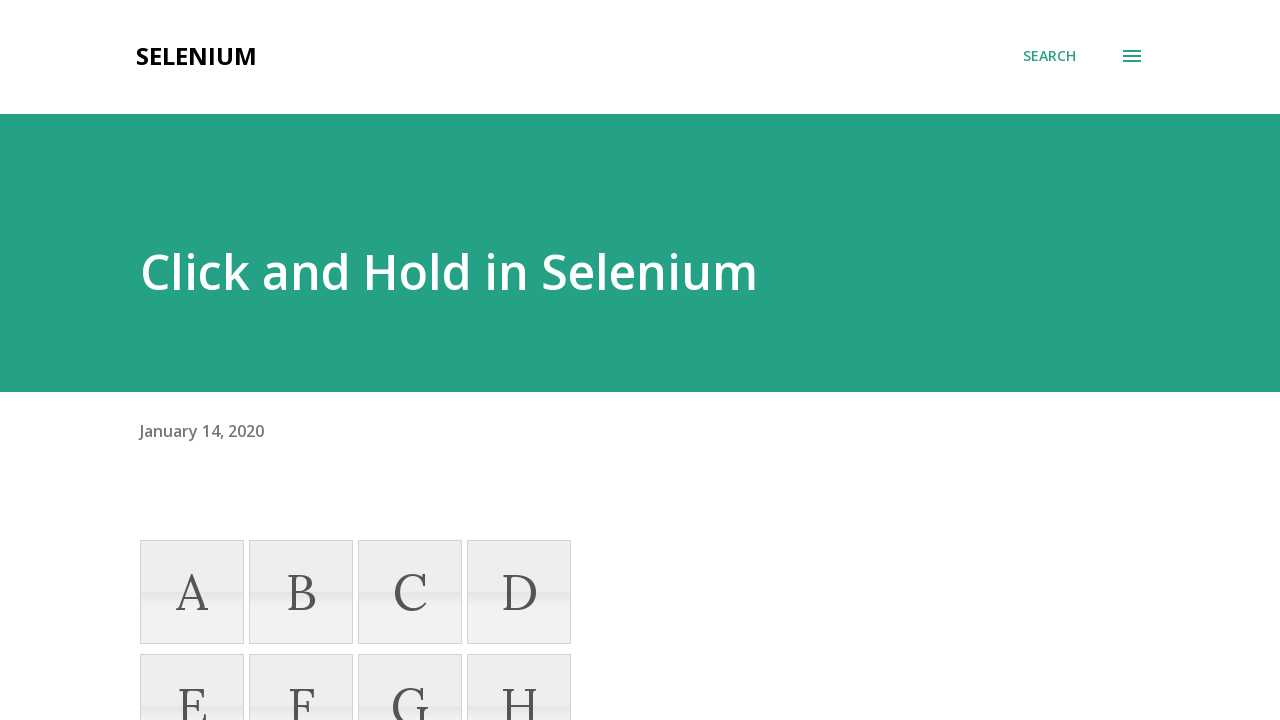

Pressed mouse button down on element A at (192, 592)
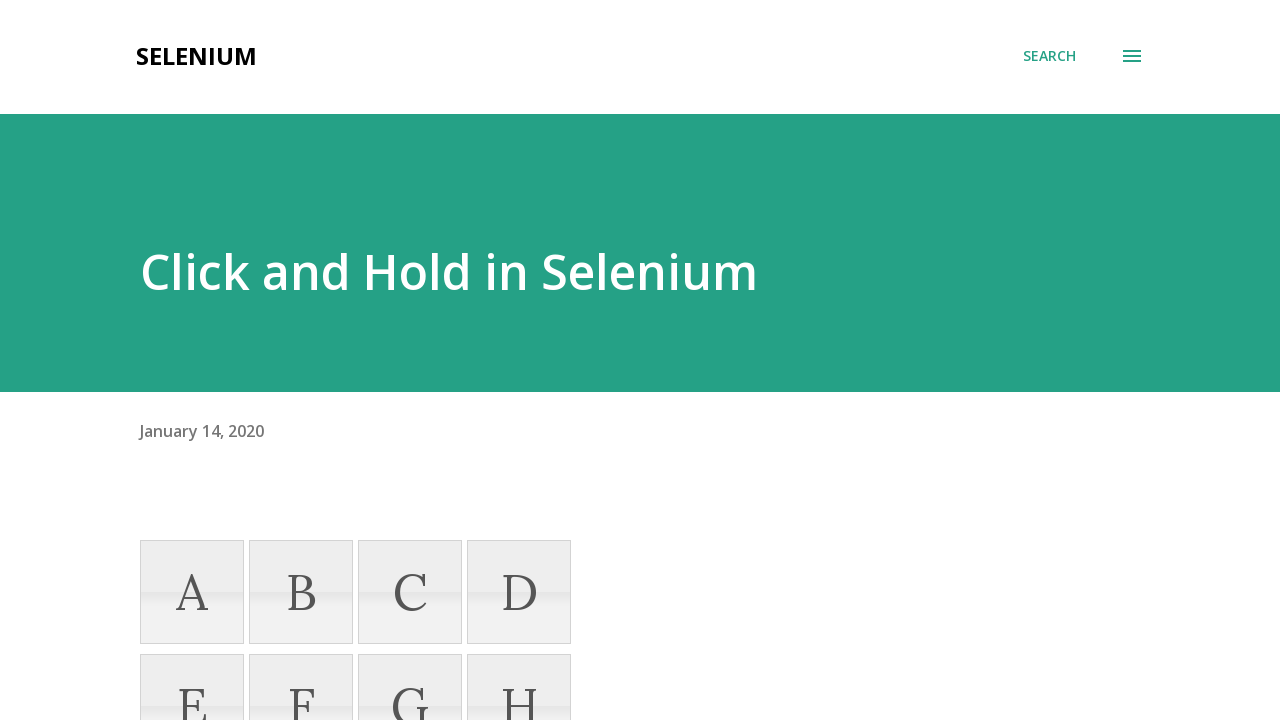

Moved mouse to element B while holding button at (301, 592) on xpath=//li[text()='B']
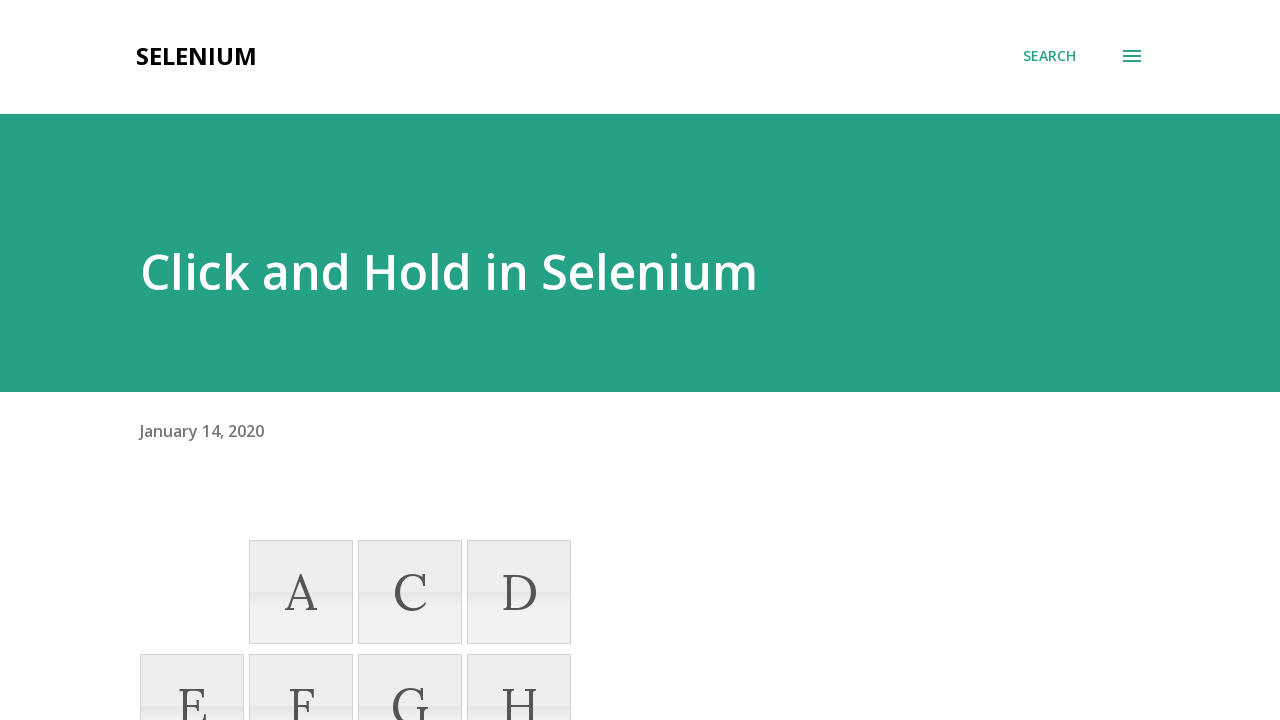

Released mouse button to complete drag and drop at (301, 592)
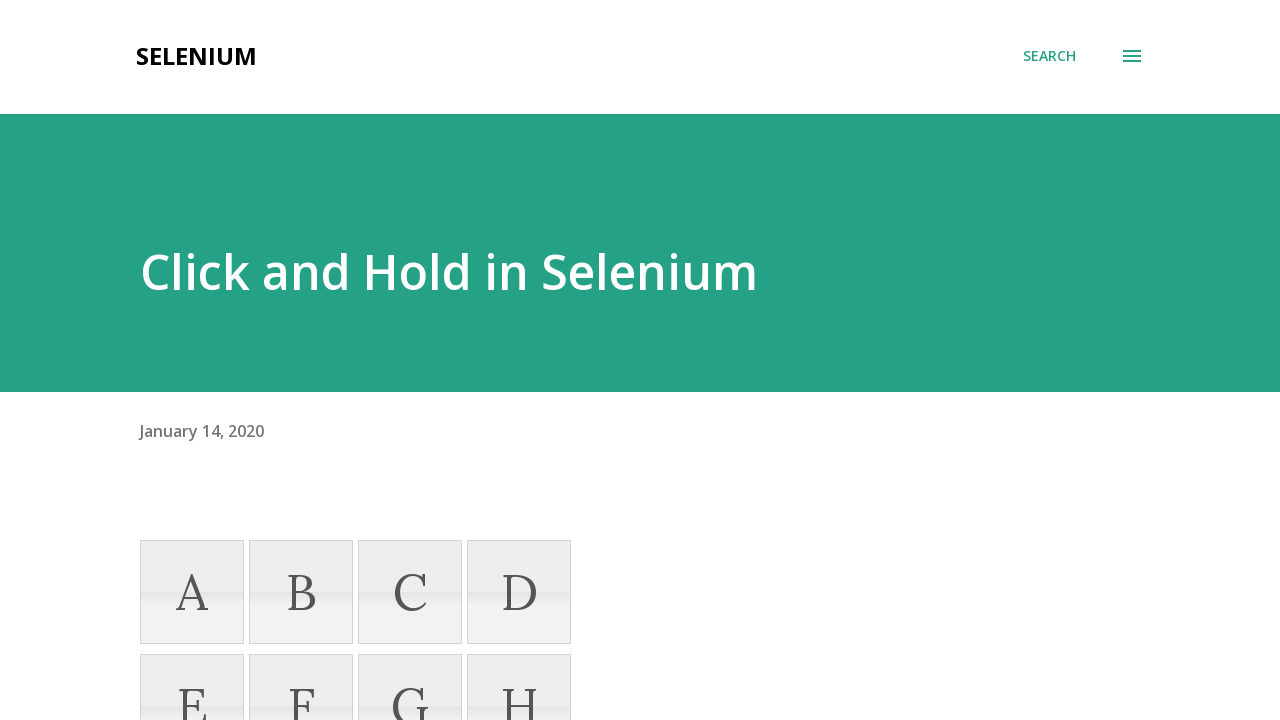

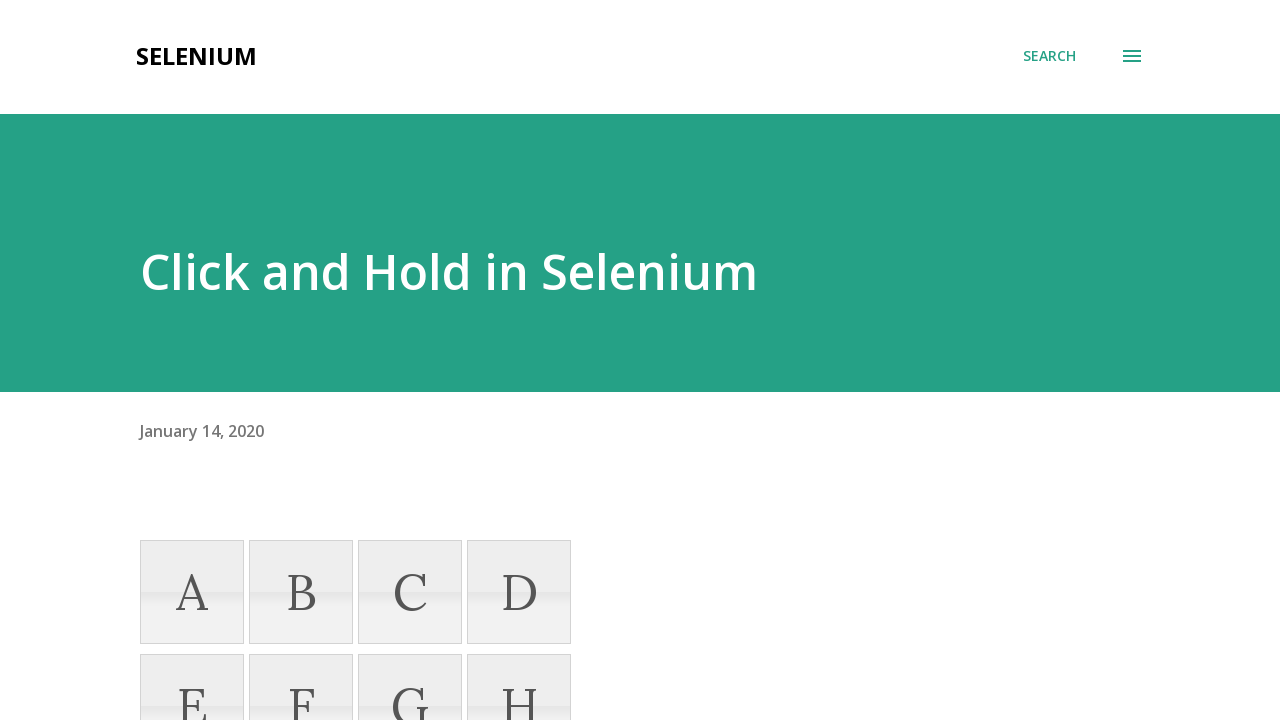